Opens the Lakme India cosmetics website and maximizes the browser window. This is a basic smoke test that verifies the website loads successfully.

Starting URL: https://www.lakmeindia.com/

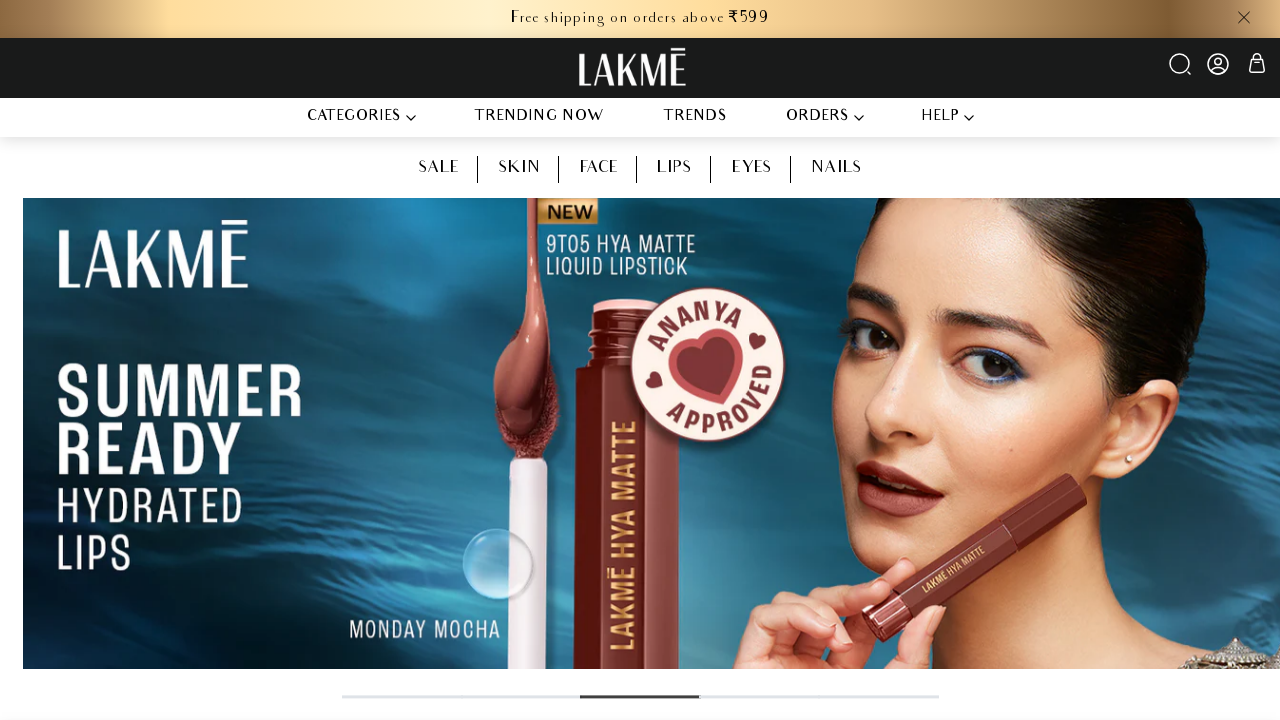

Waited for Lakme India website to load (DOM content loaded)
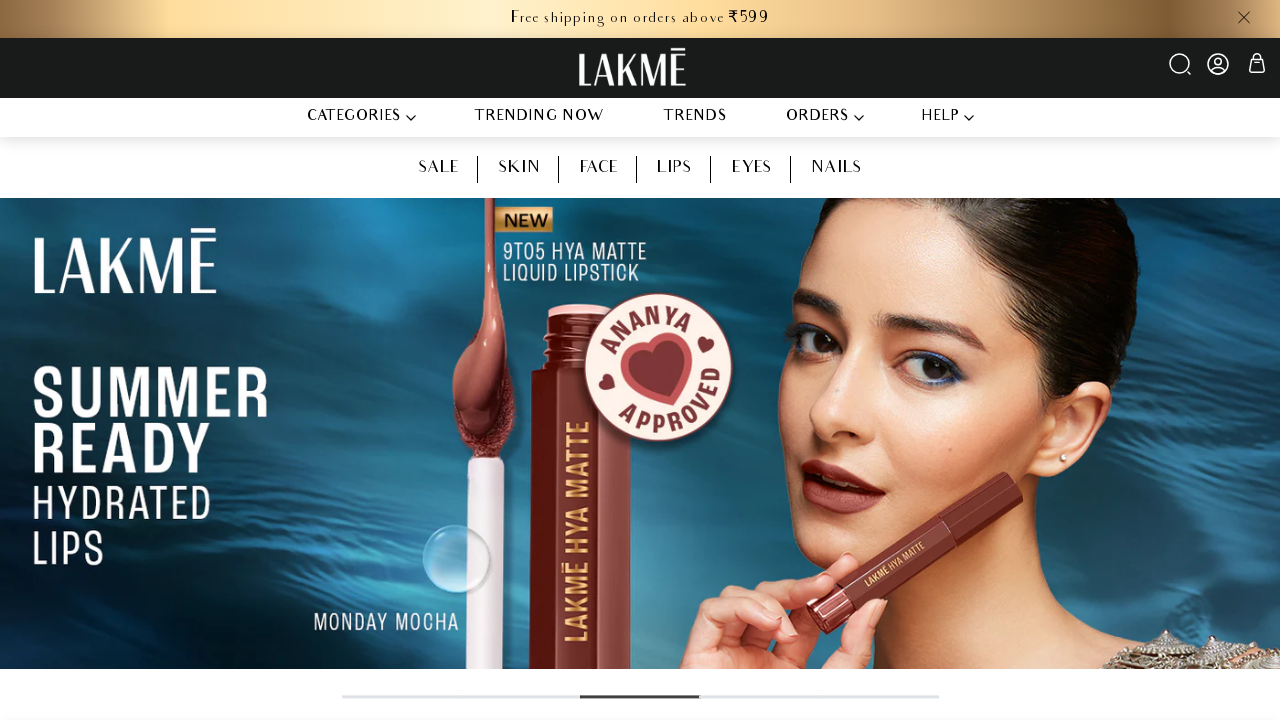

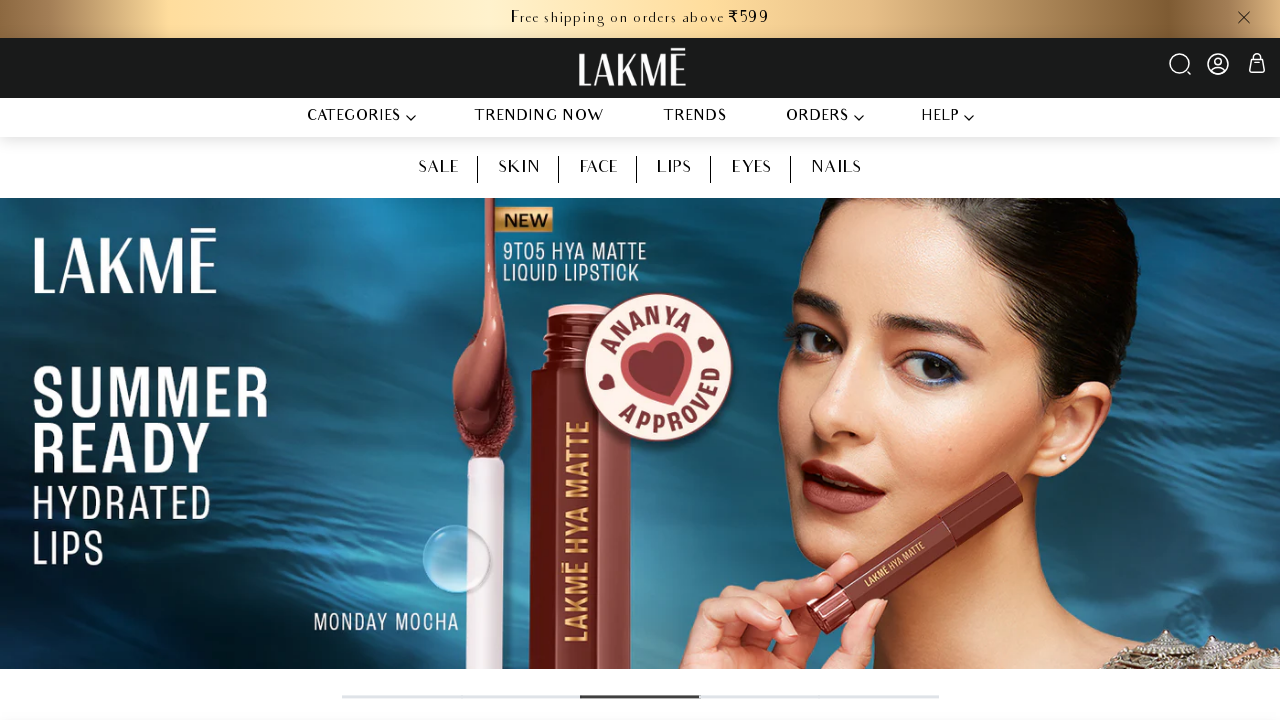